Tests various input field interactions including typing text, clearing fields, and verifying field states on a form testing page

Starting URL: https://www.leafground.com/input.xhtml

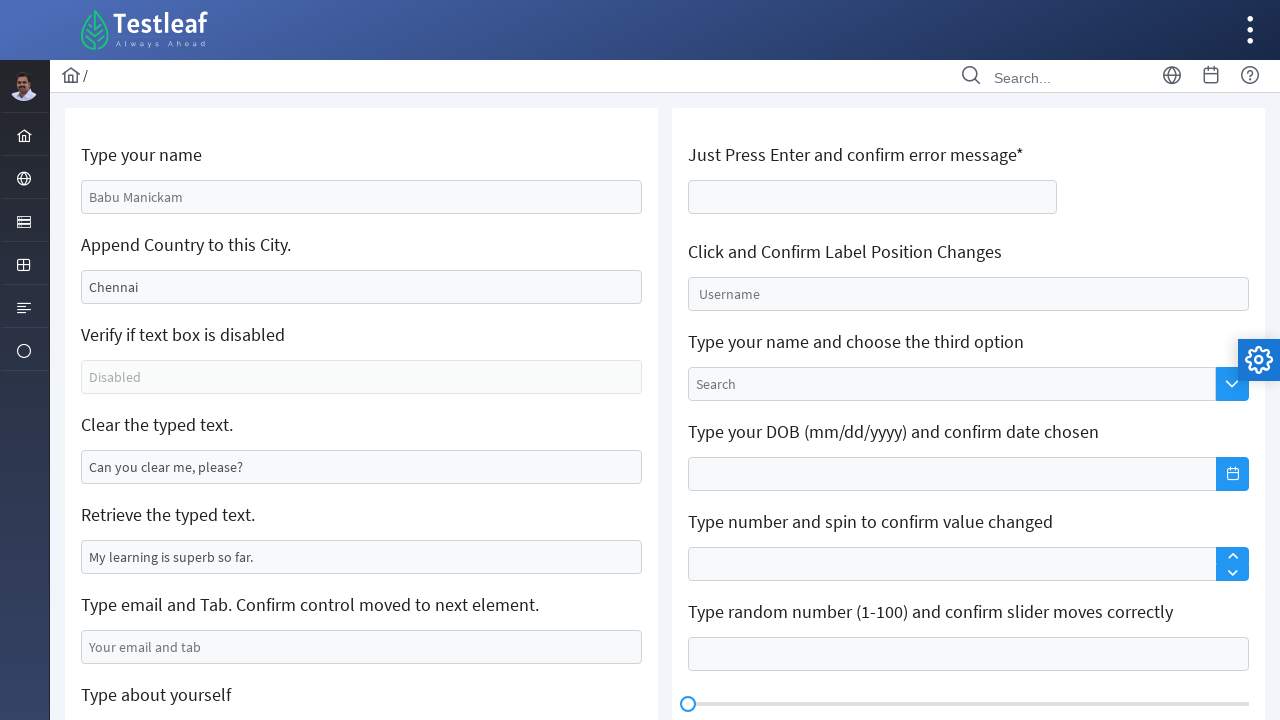

Typed 'test' in the first input field on (//div[@class='col-12']/input)[1]
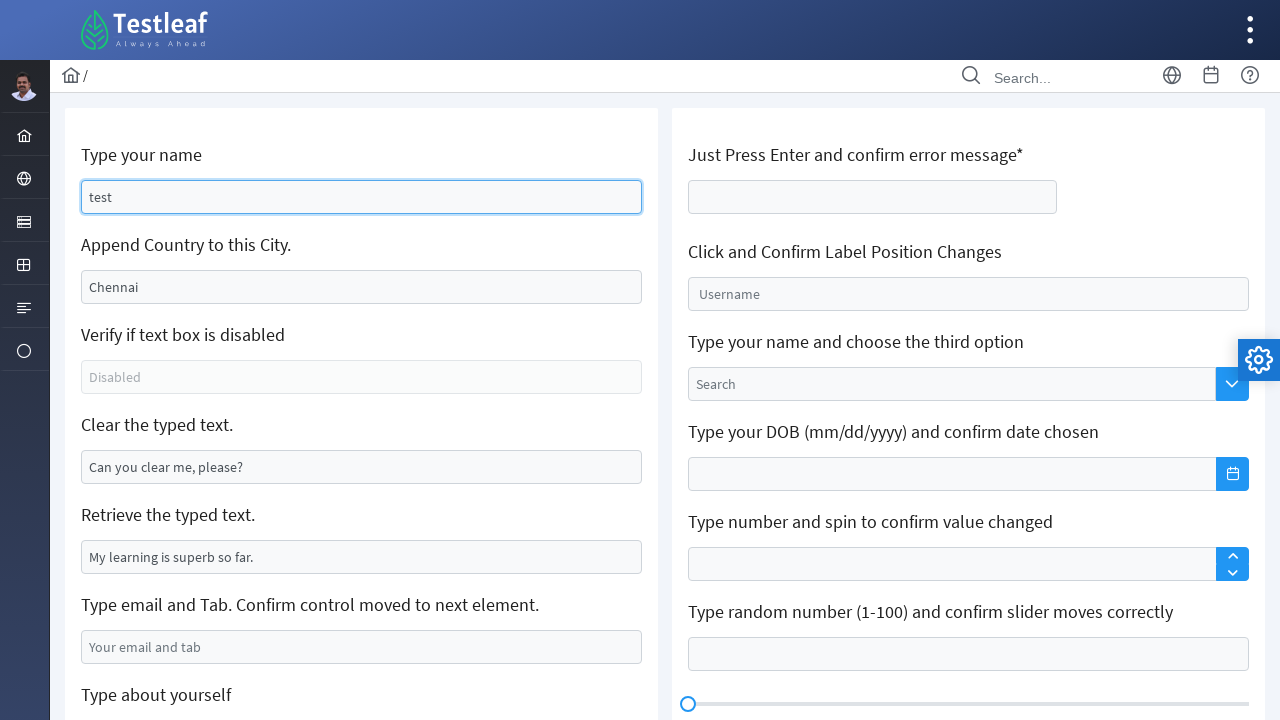

Cleared the second input field on (//div[@class='col-12']/input)[2]
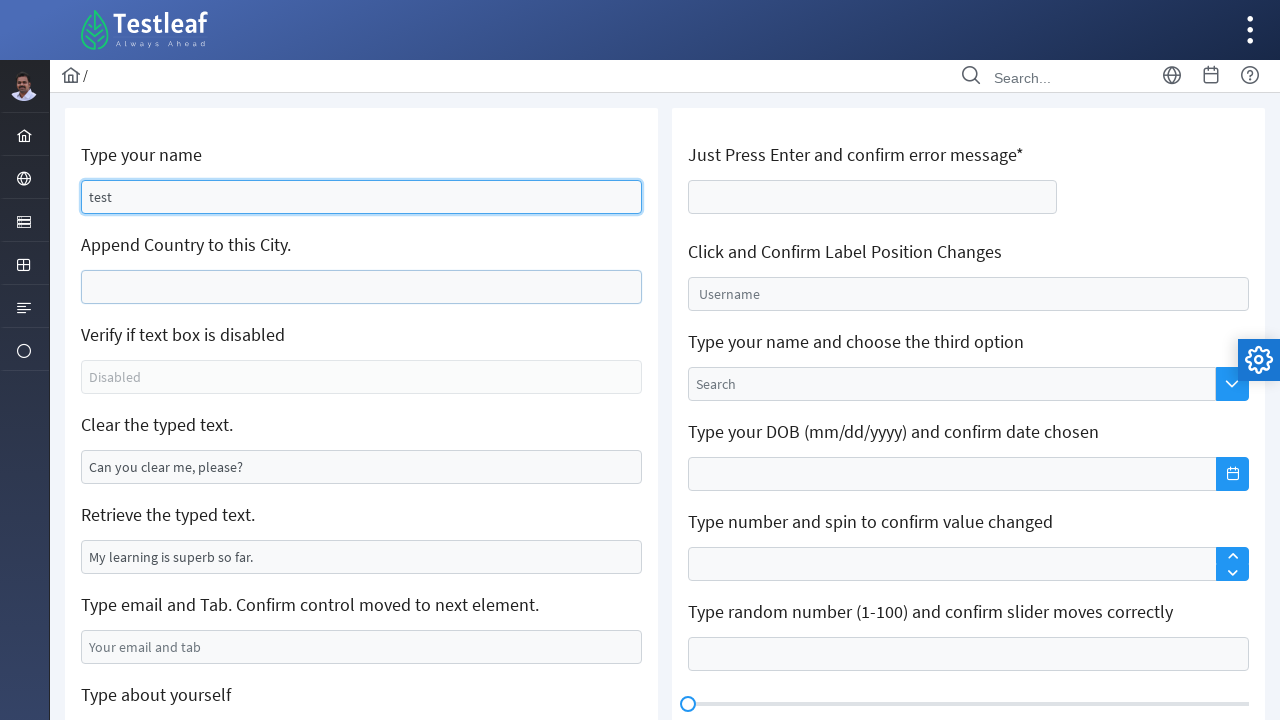

Typed 'Mumbai' in the second input field on (//div[@class='col-12']/input)[2]
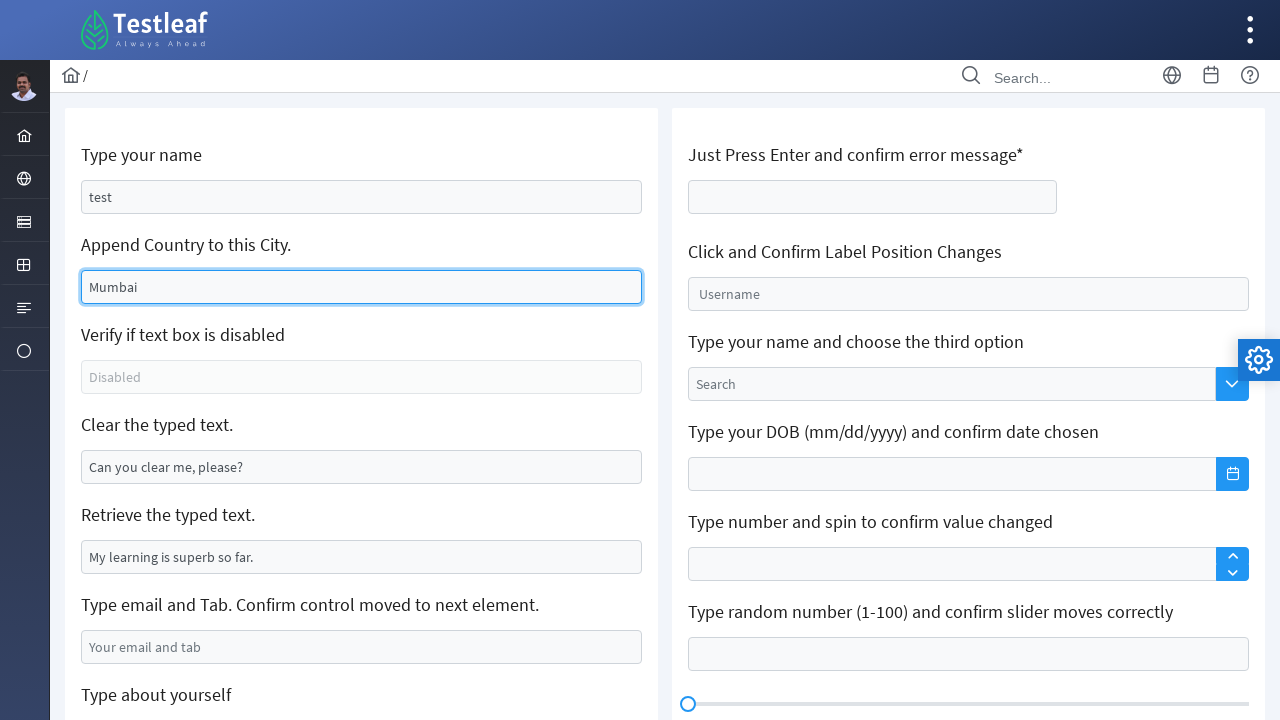

Cleared the fourth input field on (//div[@class='col-12']/input)[4]
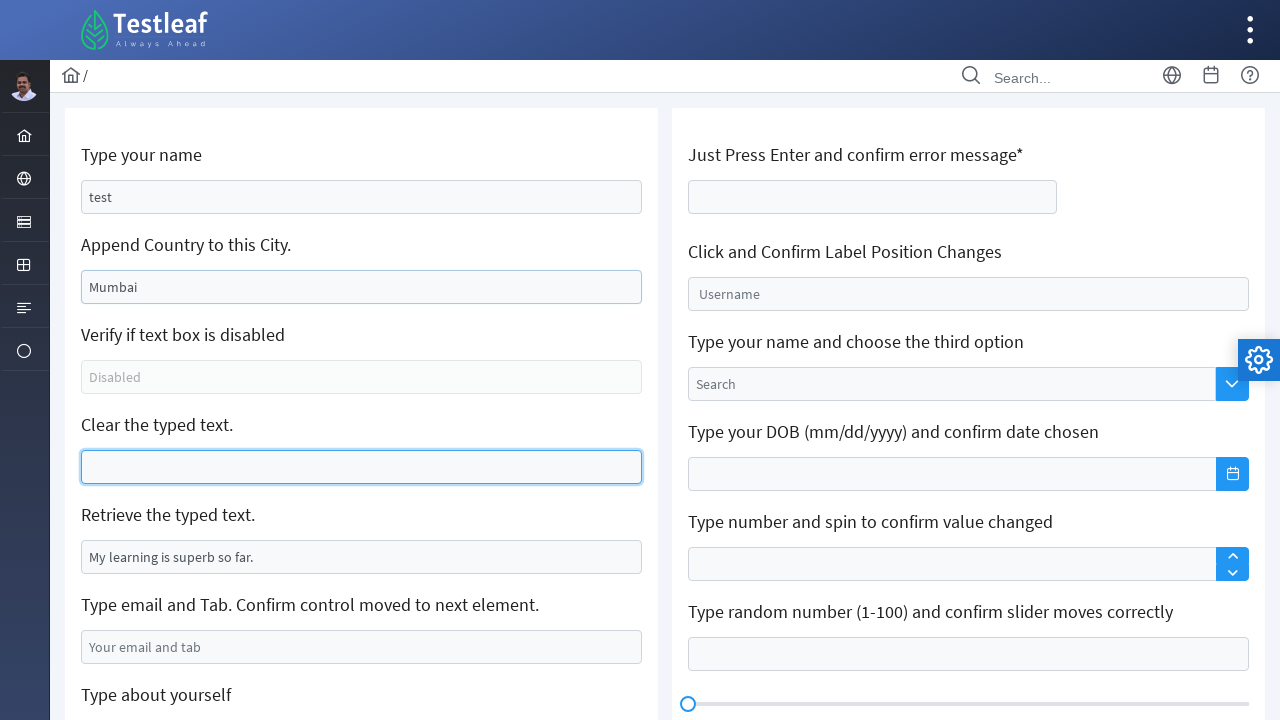

Fifth input field is visible and ready
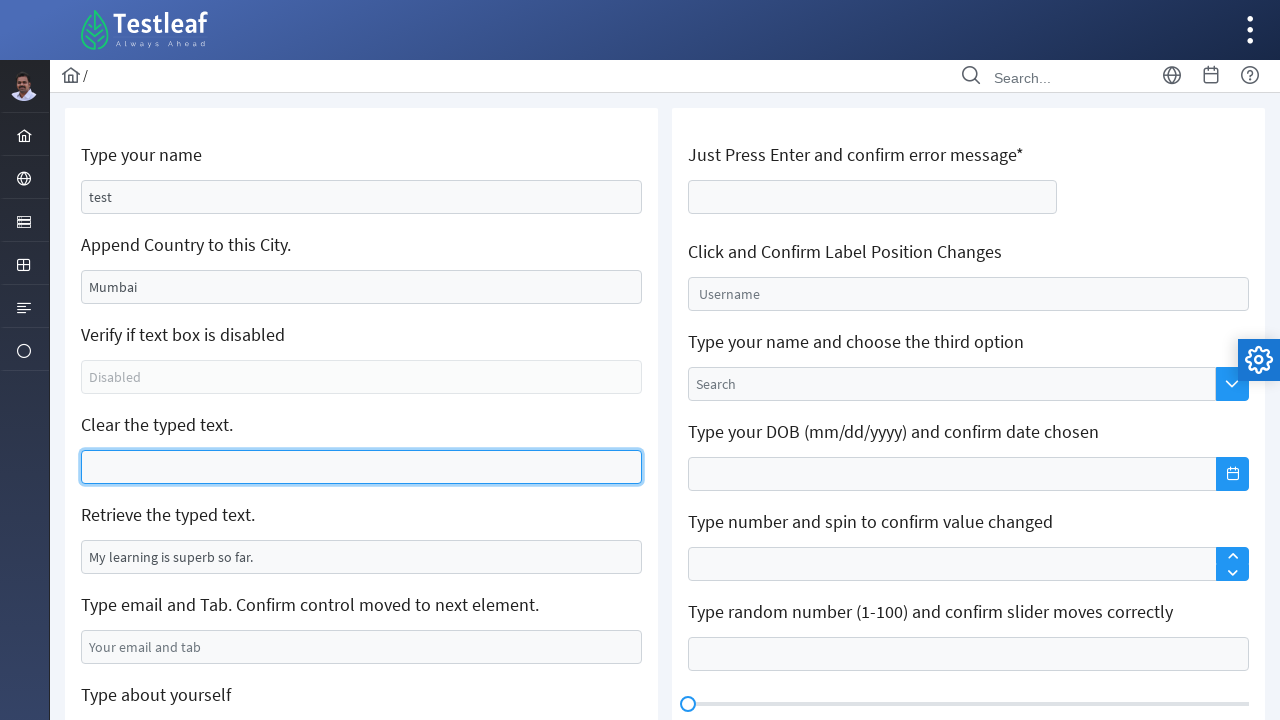

Typed 'test@testing.com' in the sixth input field on (//div[@class='col-12']/input)[6]
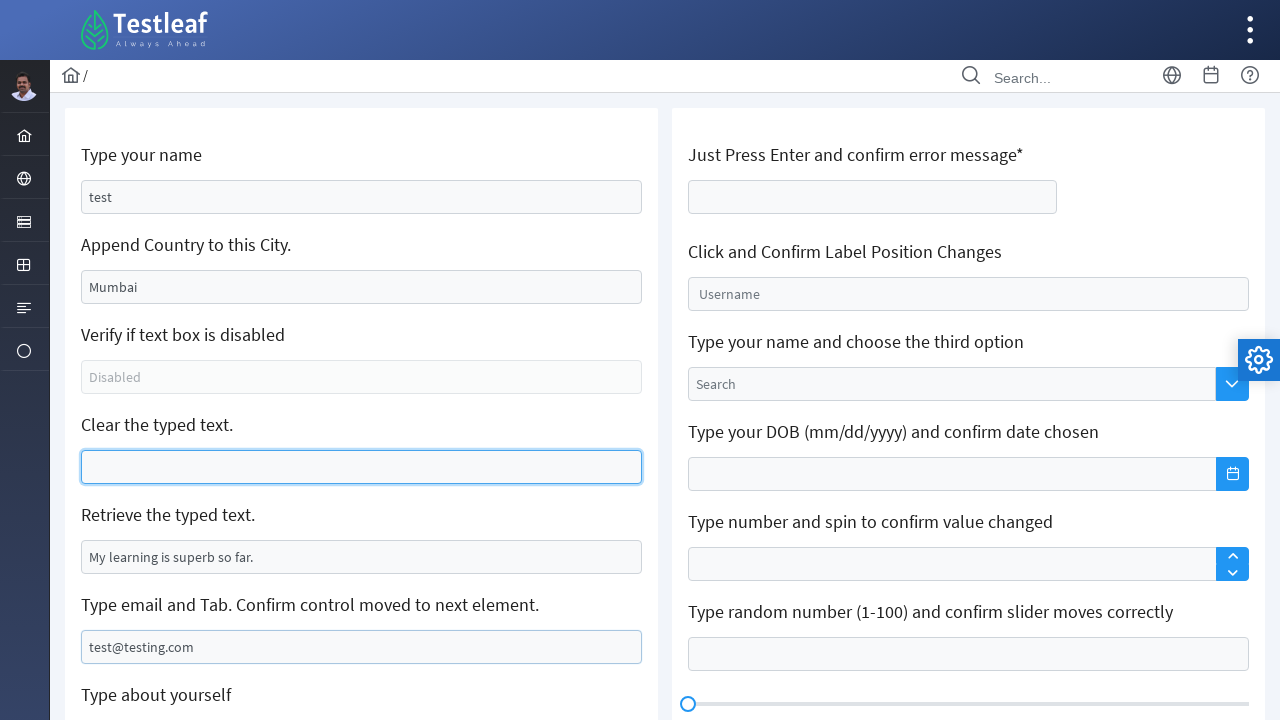

Pressed Tab key to move focus from the sixth input field on (//div[@class='col-12']/input)[6]
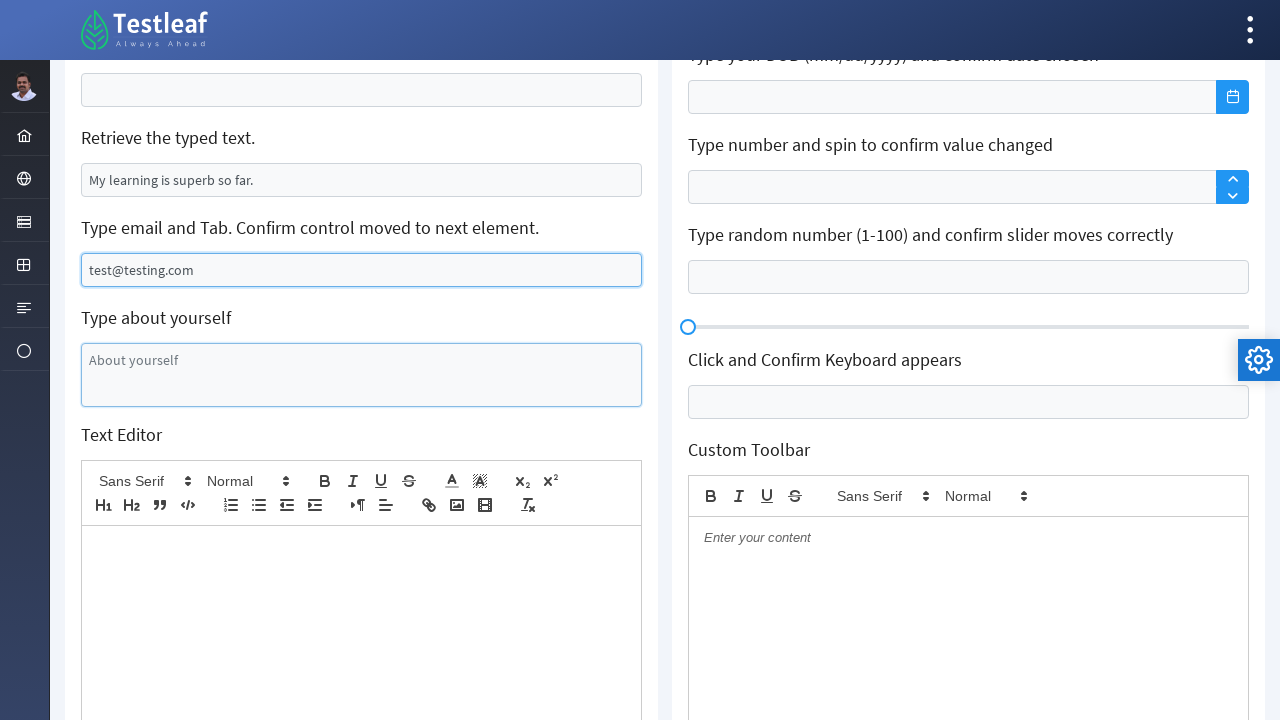

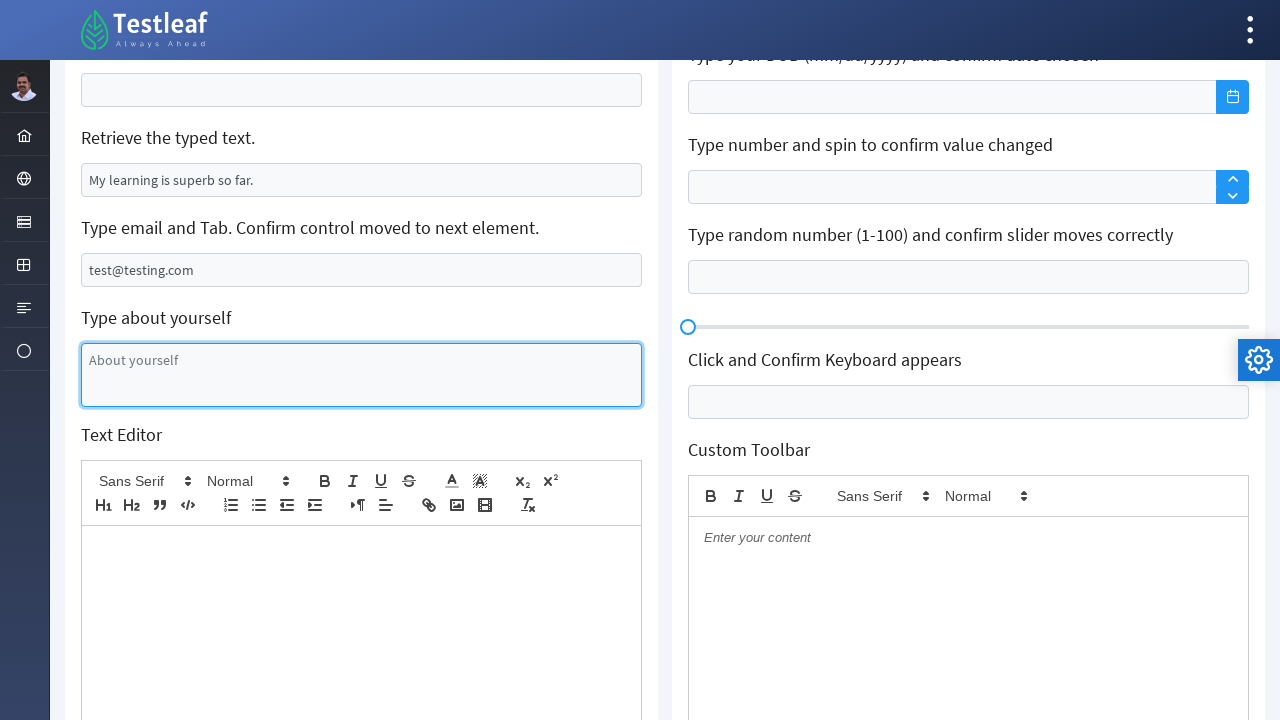